Tests window handling by navigating to the windows page on the-internet.herokuapp.com and clicking a link that opens a new window

Starting URL: https://the-internet.herokuapp.com/windows

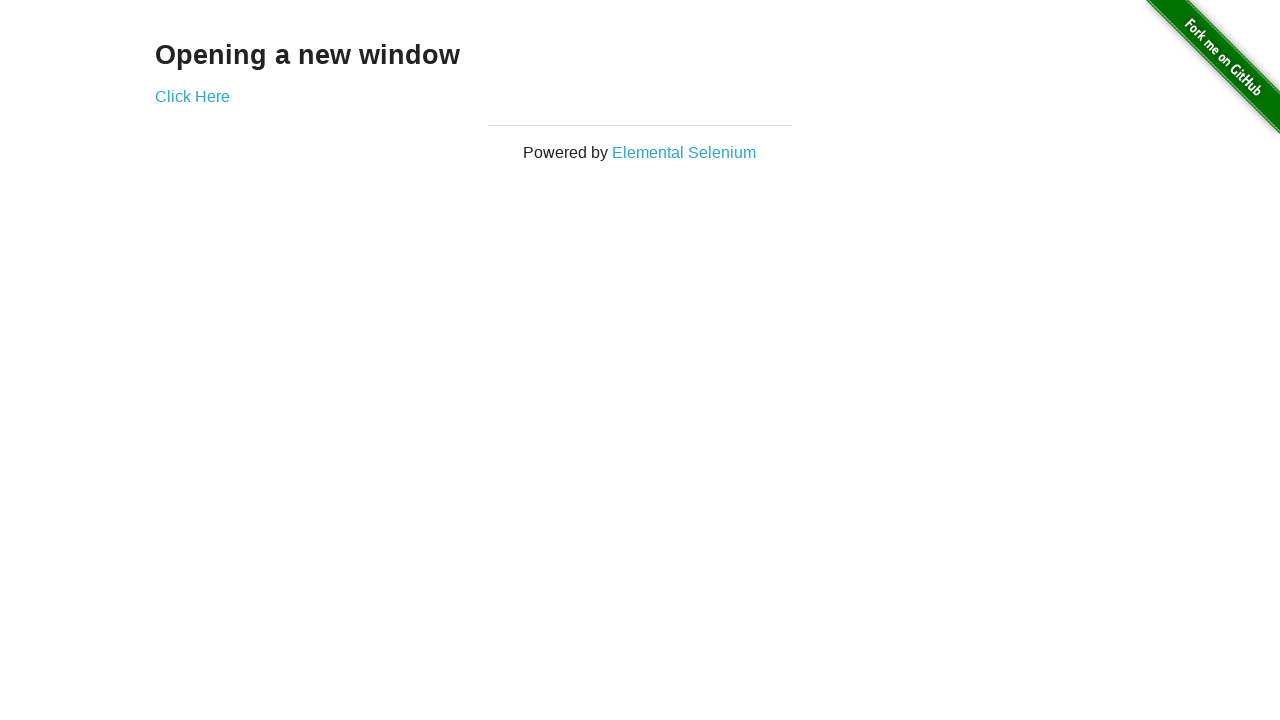

Clicked 'Click Here' link to open new window at (192, 96) on a:text('Click Here')
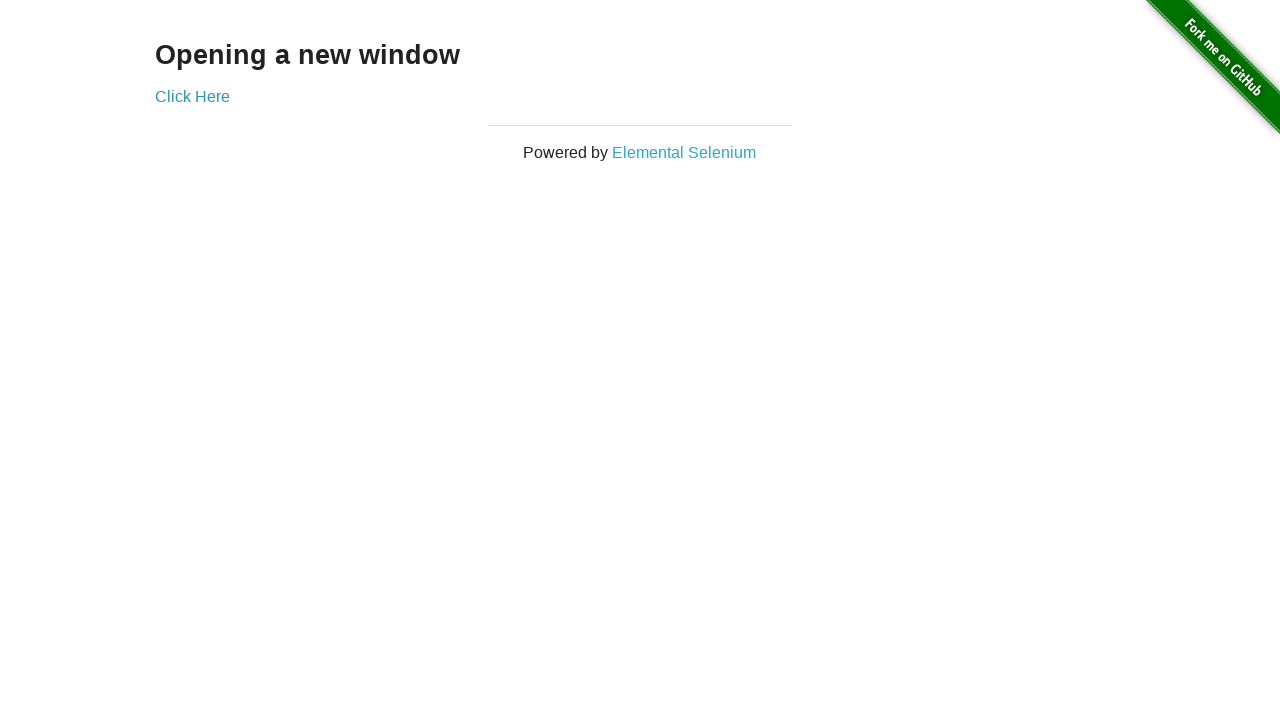

Waited 2000ms for new window/tab to open
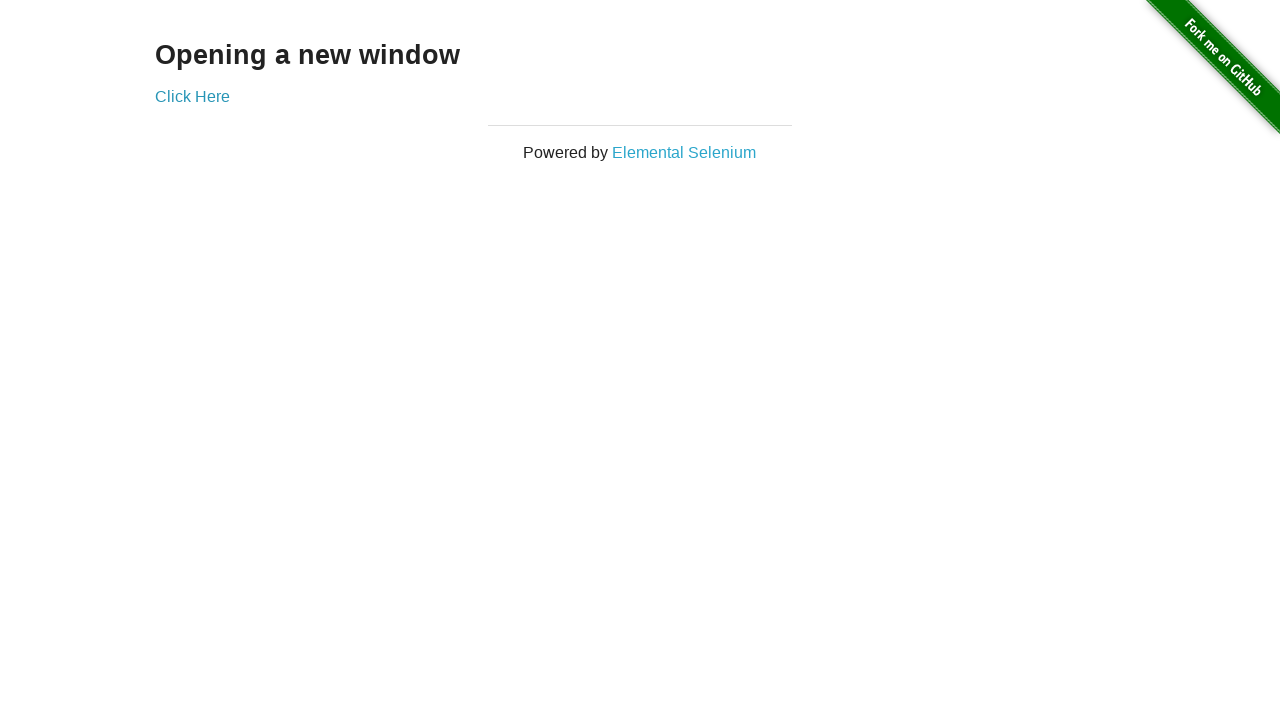

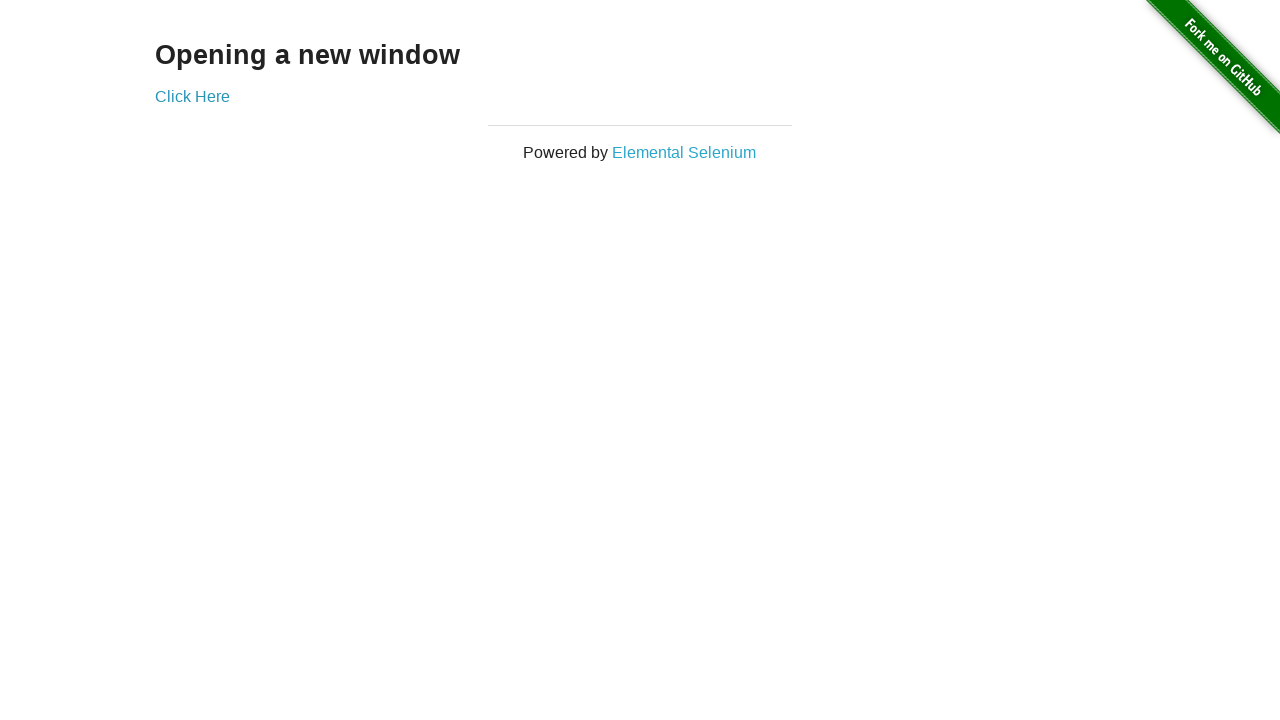